Opens Python.org website and verifies the page title matches "Welcome to Python.org"

Starting URL: https://www.python.org

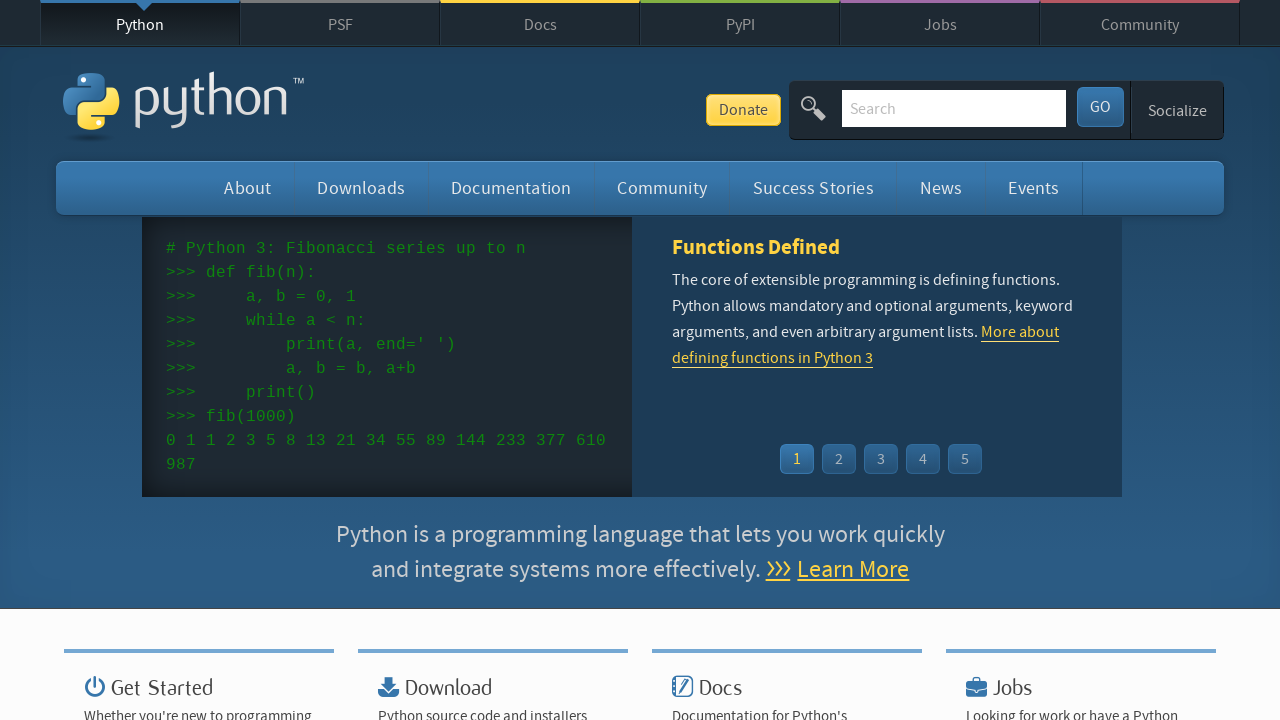

Navigated to https://www.python.org
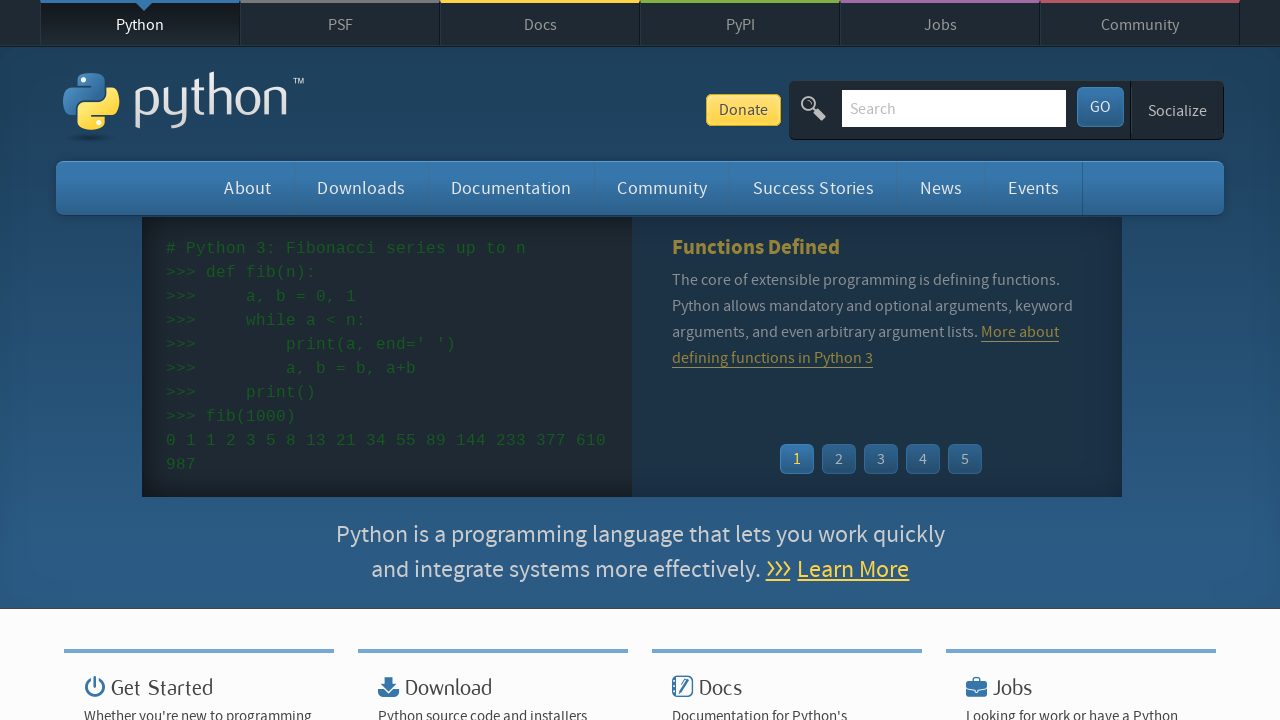

Verified page title matches 'Welcome to Python.org'
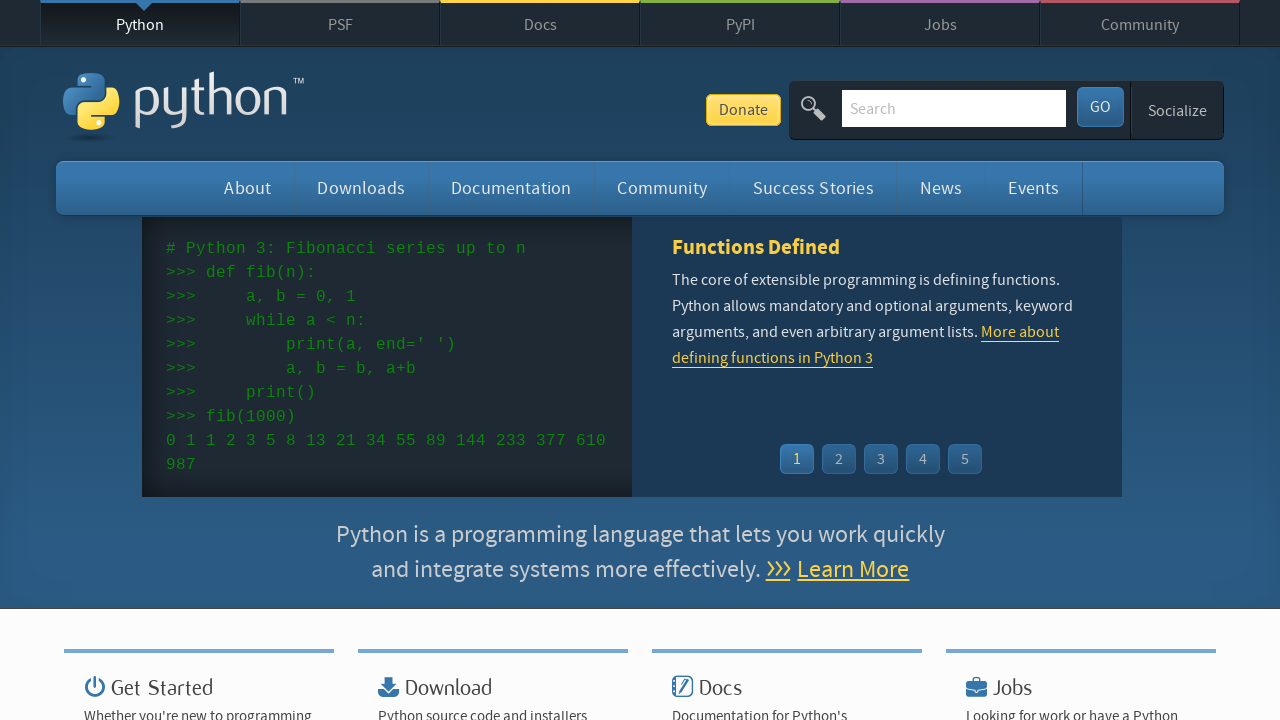

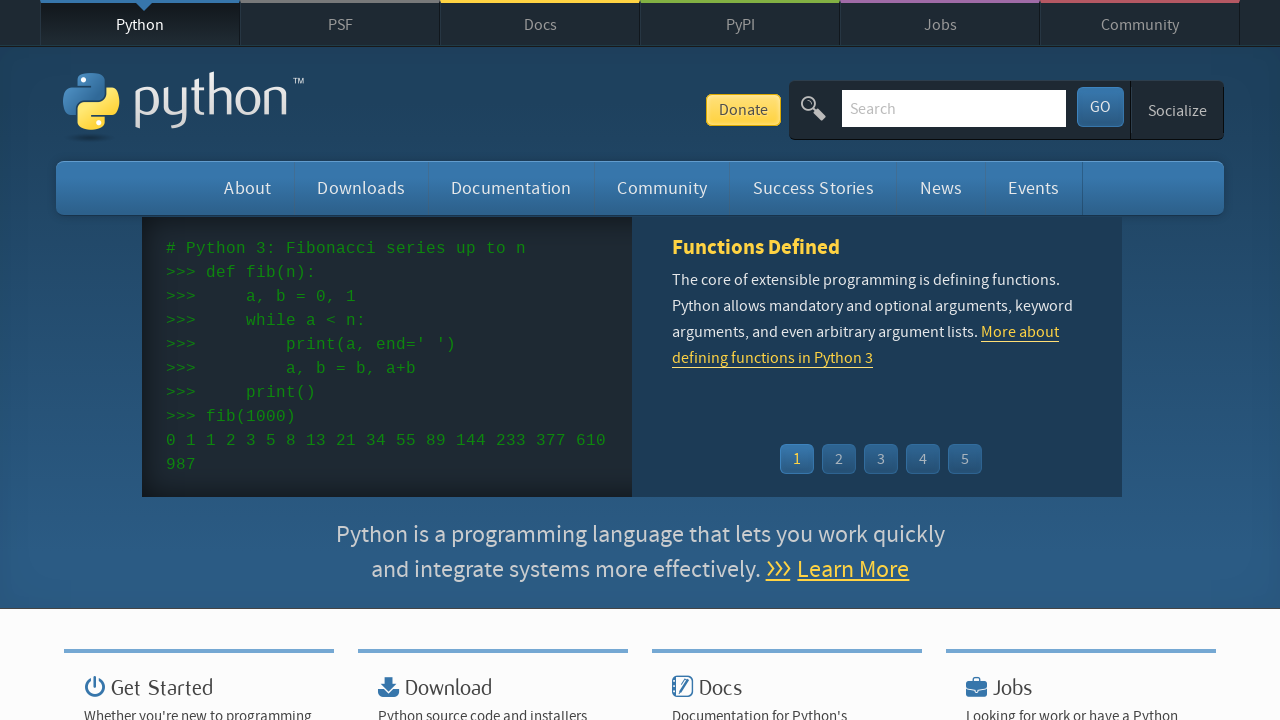